Tests that pressing the Arrow Left key on the page registers as "ARROW_LEFT" and verifies it does not match "ENTER"

Starting URL: https://the-internet.herokuapp.com/key_presses

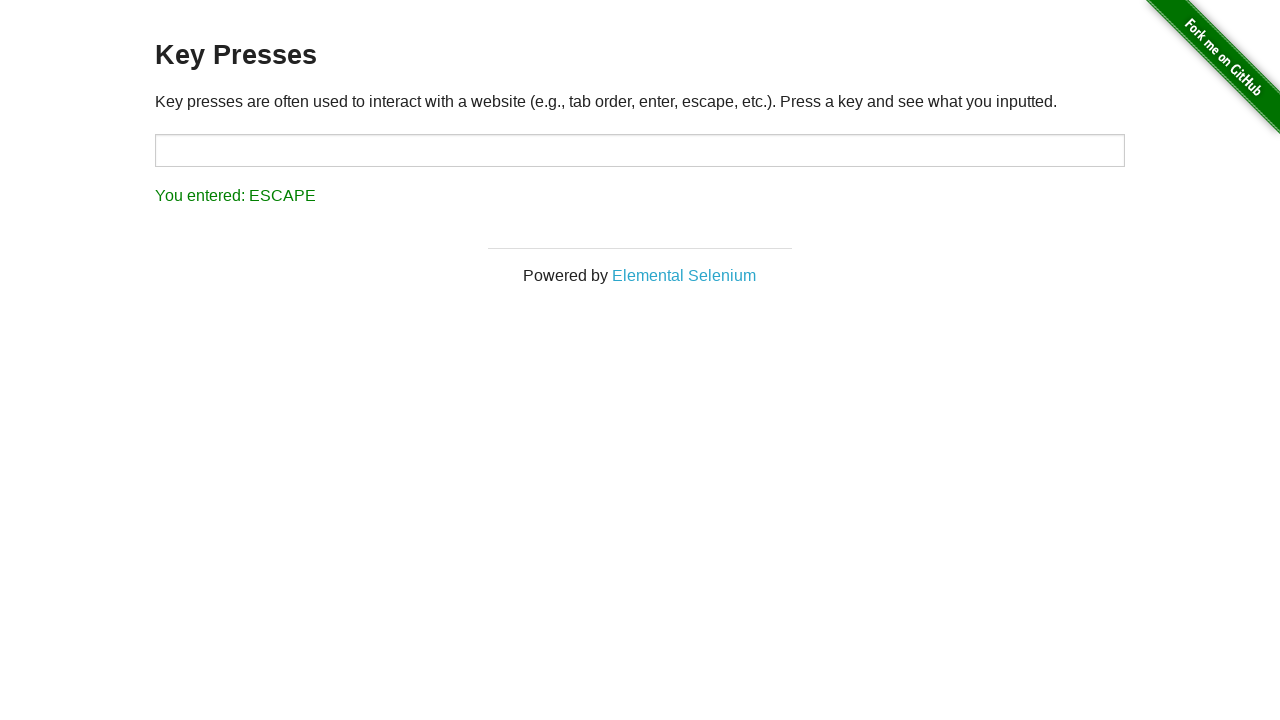

Navigated to key presses test page
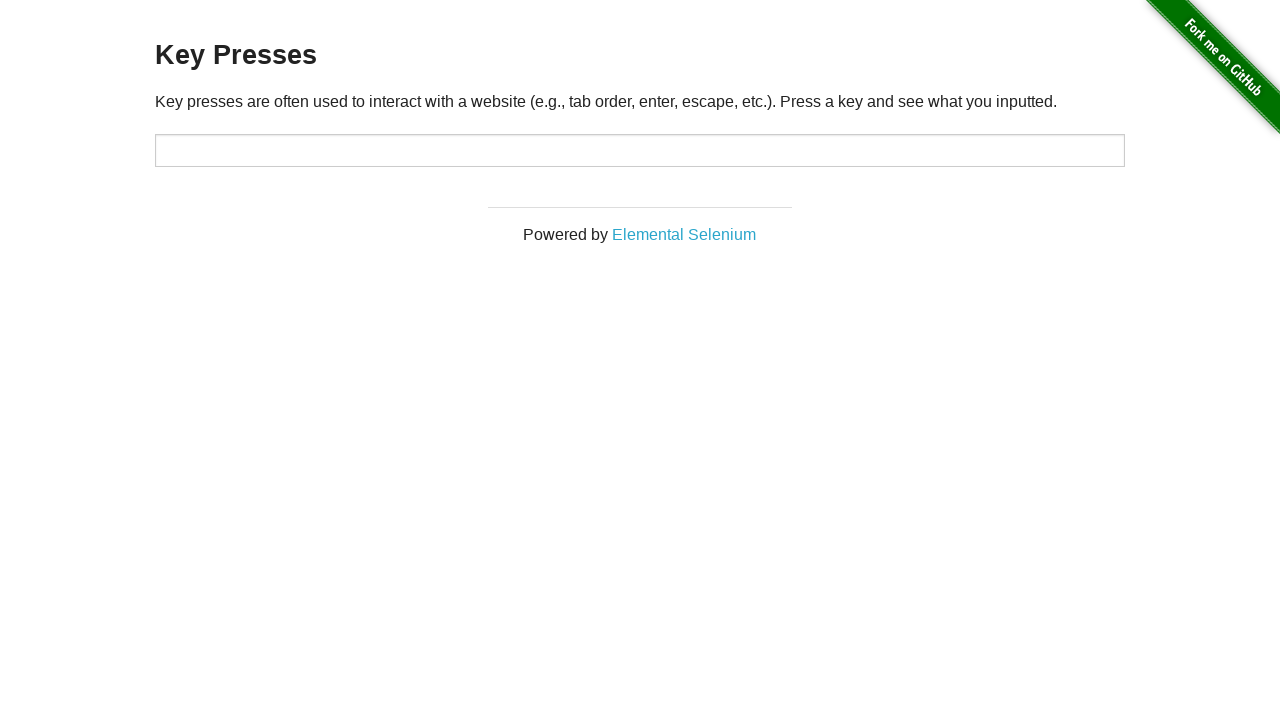

Clicked on page body to focus it at (640, 121) on body
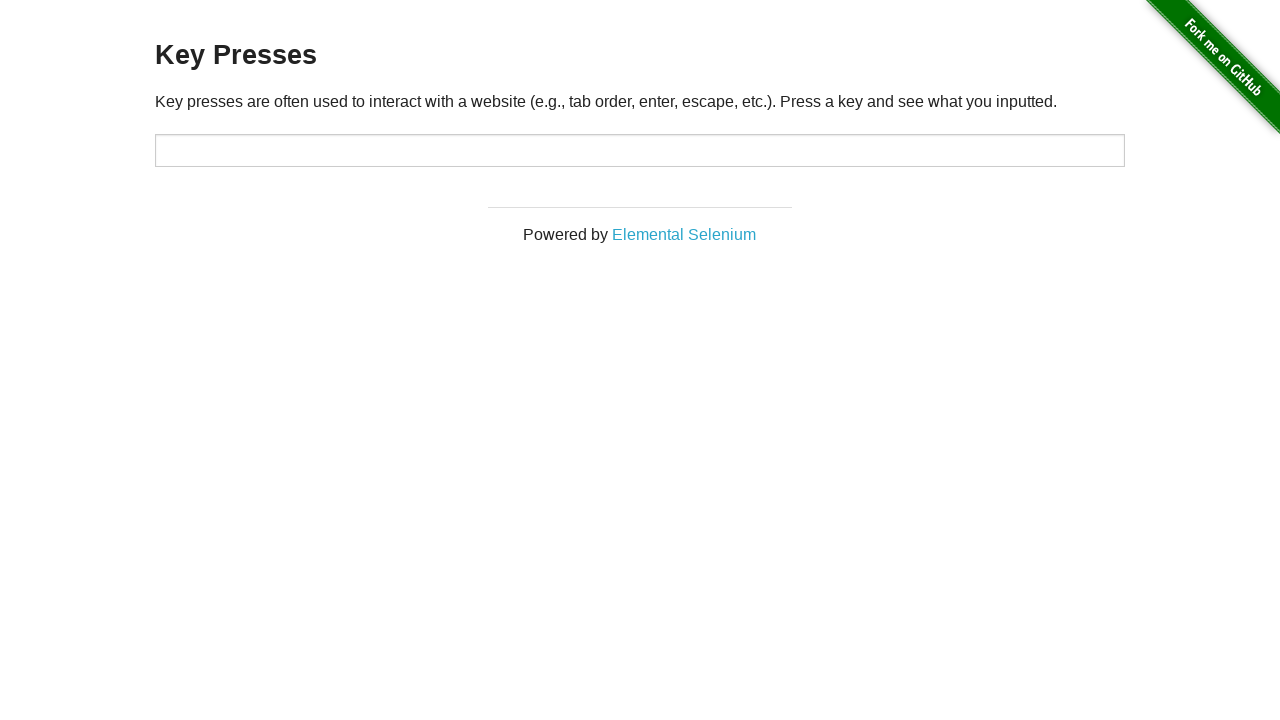

Pressed Arrow Left keyboard key
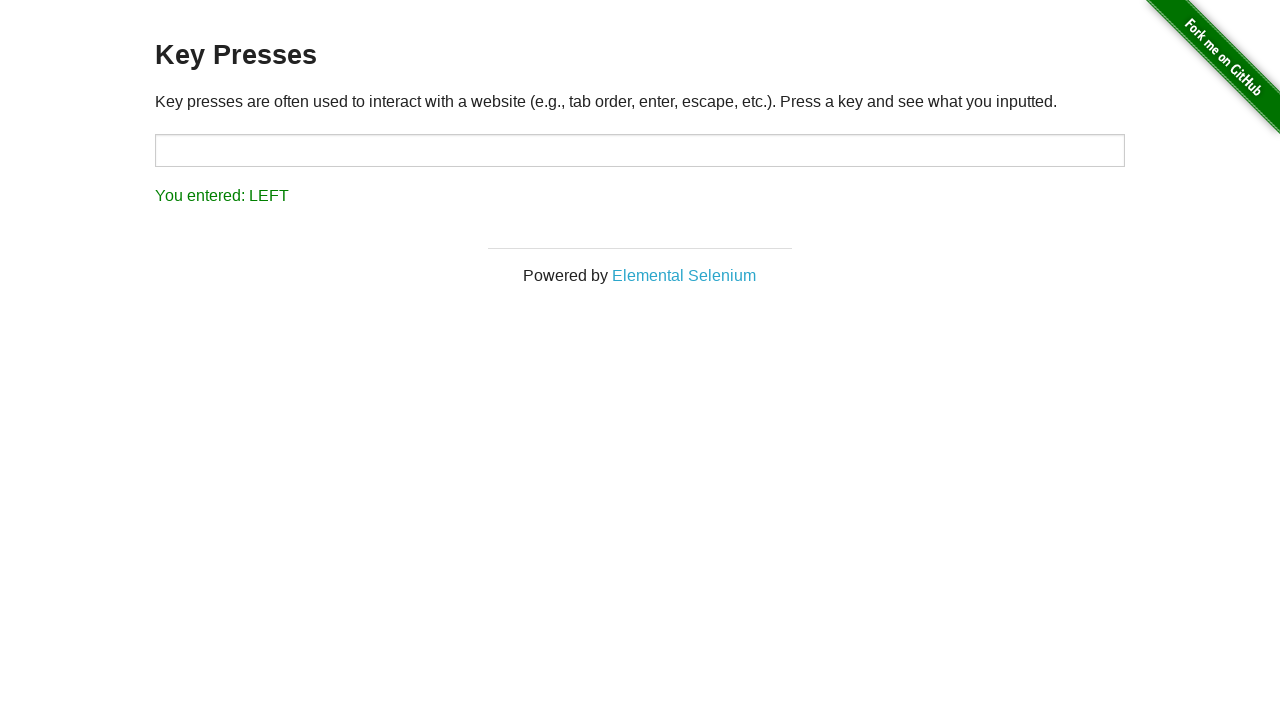

Result element loaded and is visible
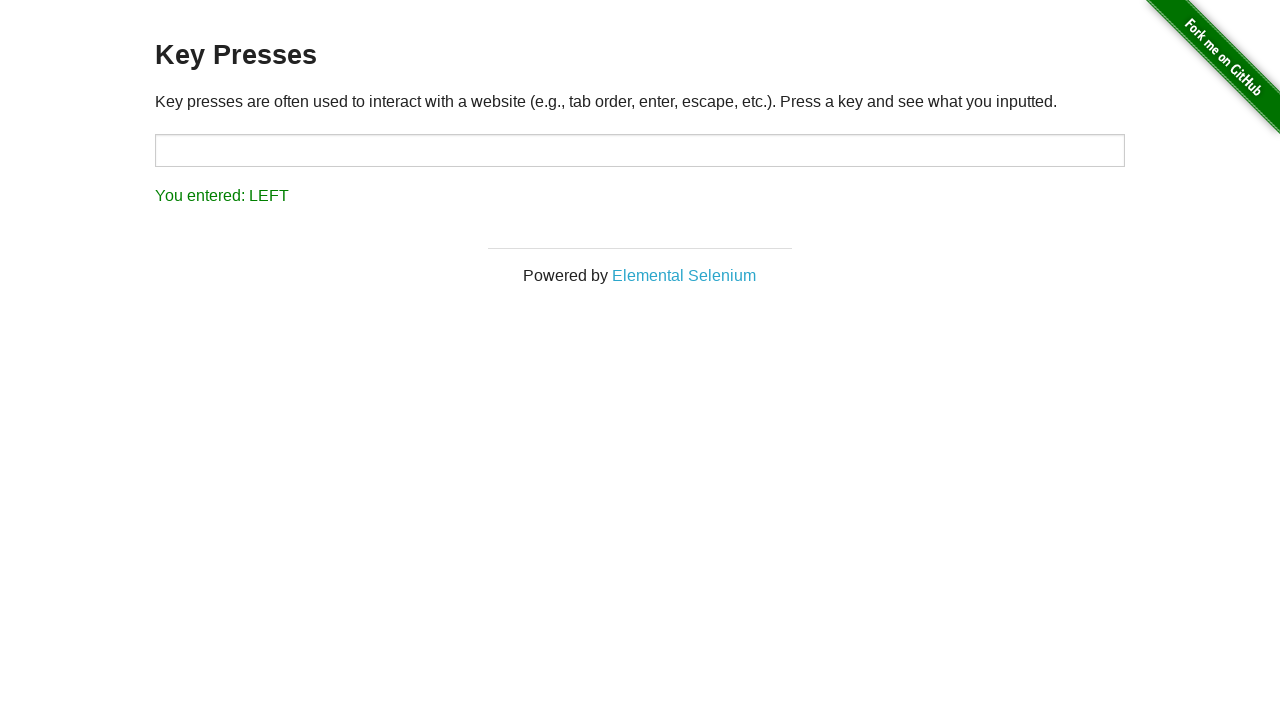

Verified result shows 'You entered: LEFT' (Arrow Left key, not ENTER)
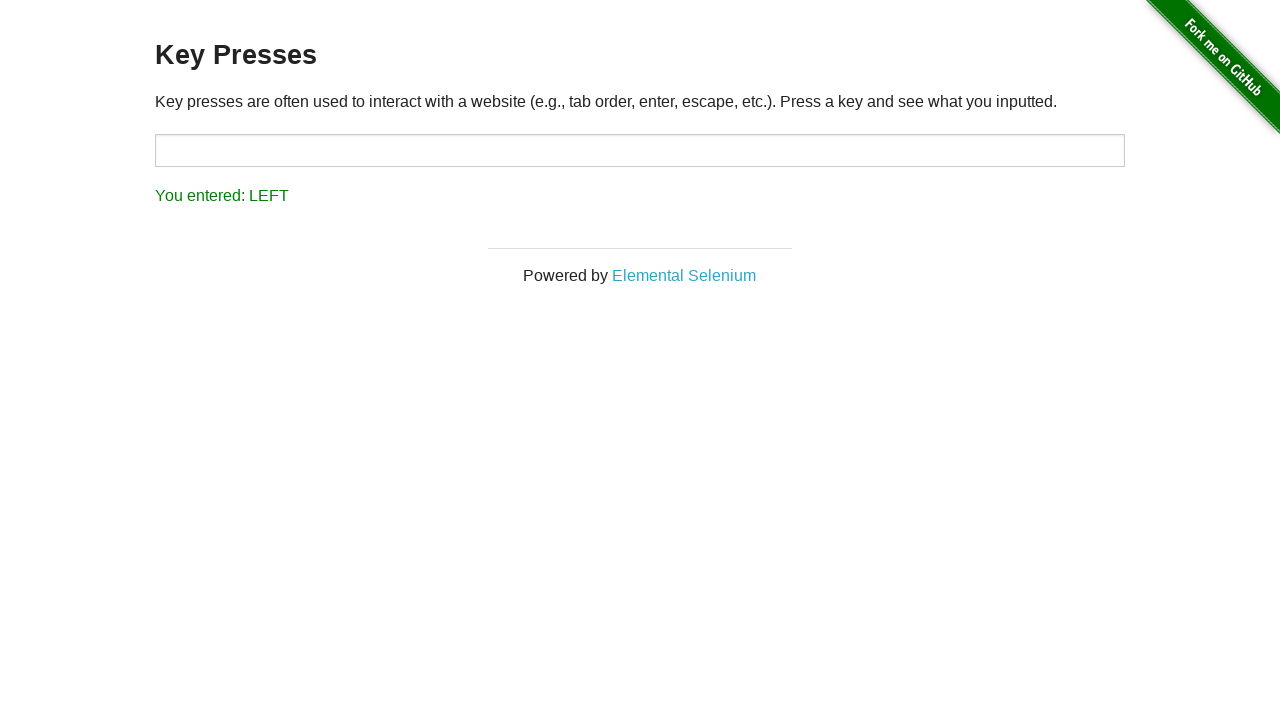

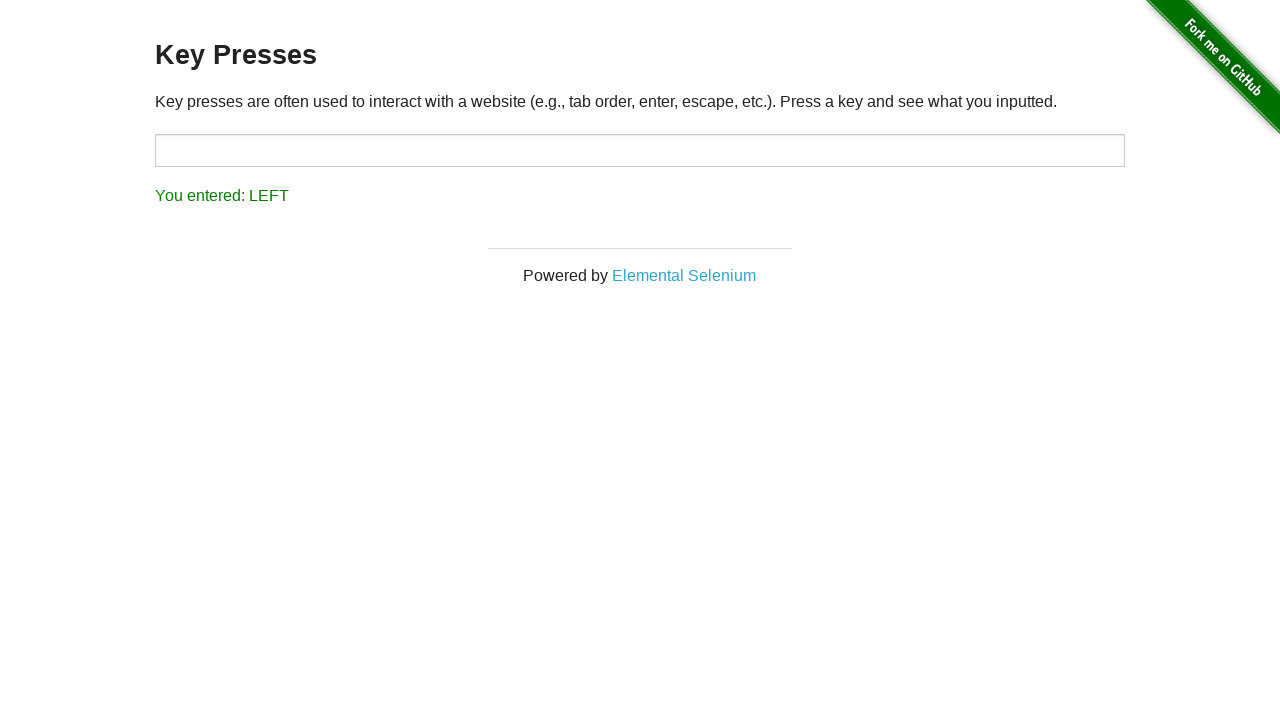